Tests clicking on a hobbies checkbox element and verifies that it becomes checked after clicking

Starting URL: https://www.tutorialspoint.com/selenium/practice/selenium_automation_practice.php

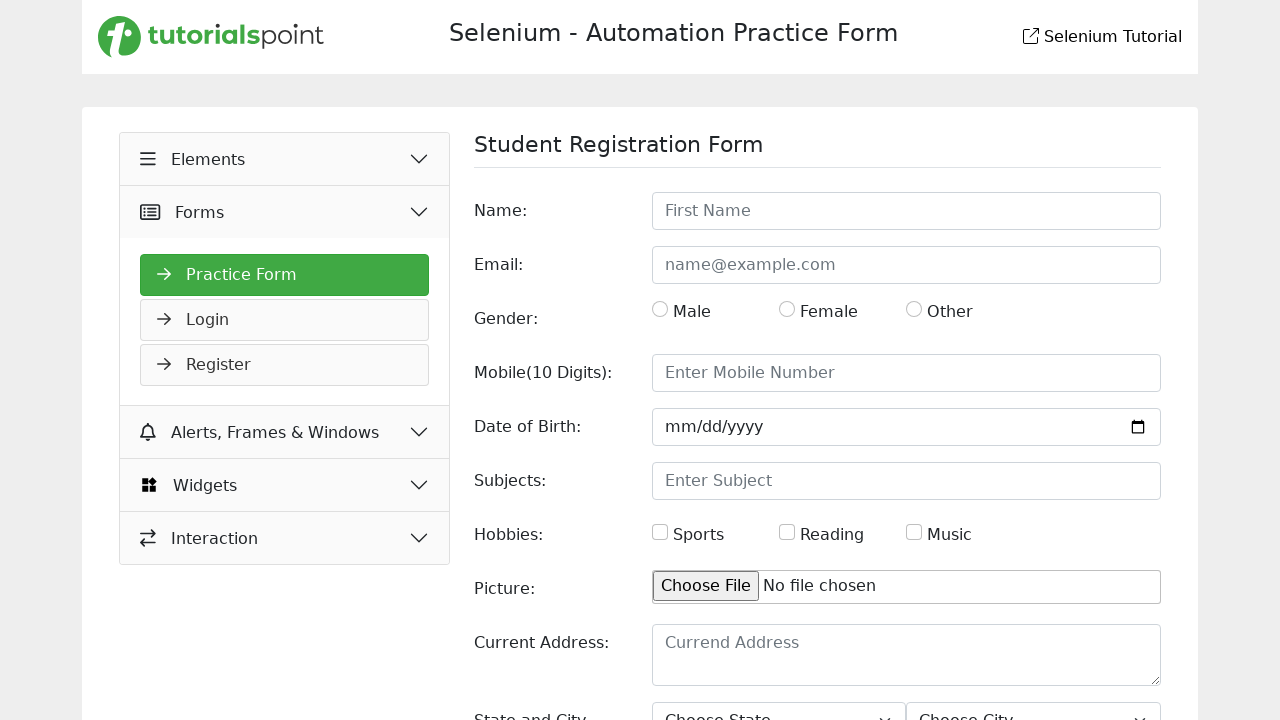

Clicked on the hobbies checkbox element at (660, 532) on #hobbies
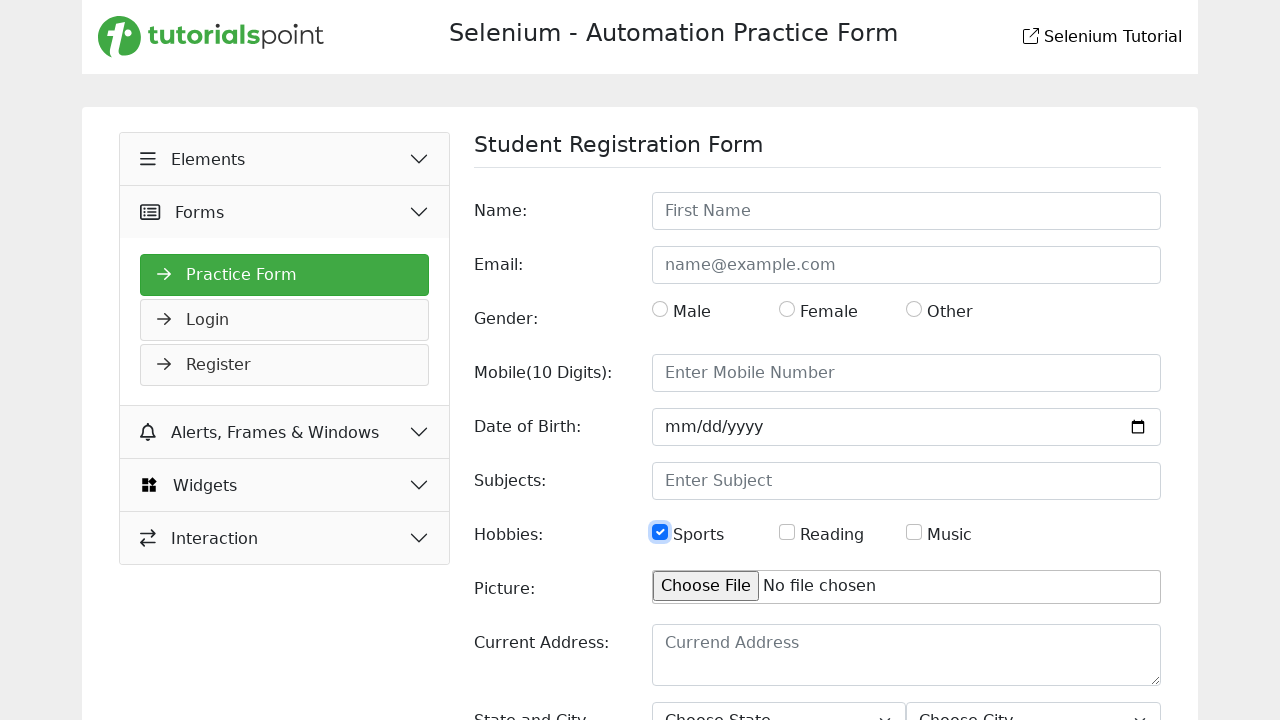

Located the hobbies checkbox element
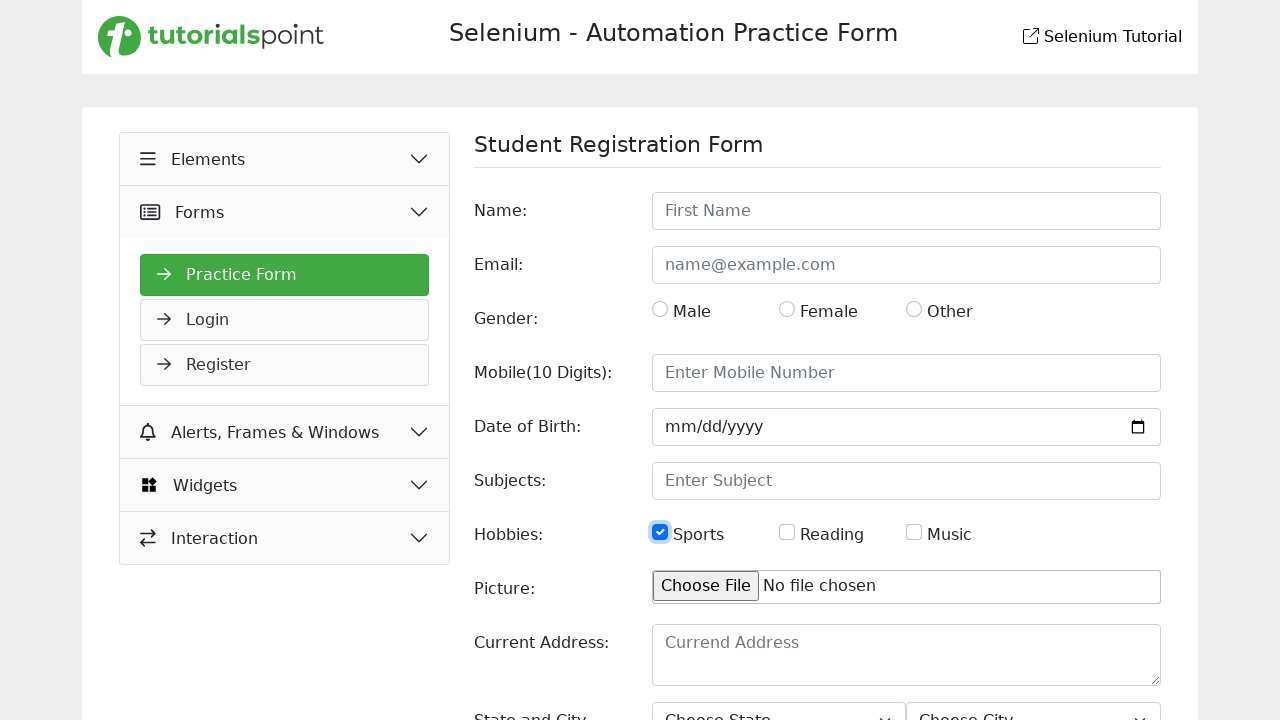

Verified that the hobbies checkbox is checked
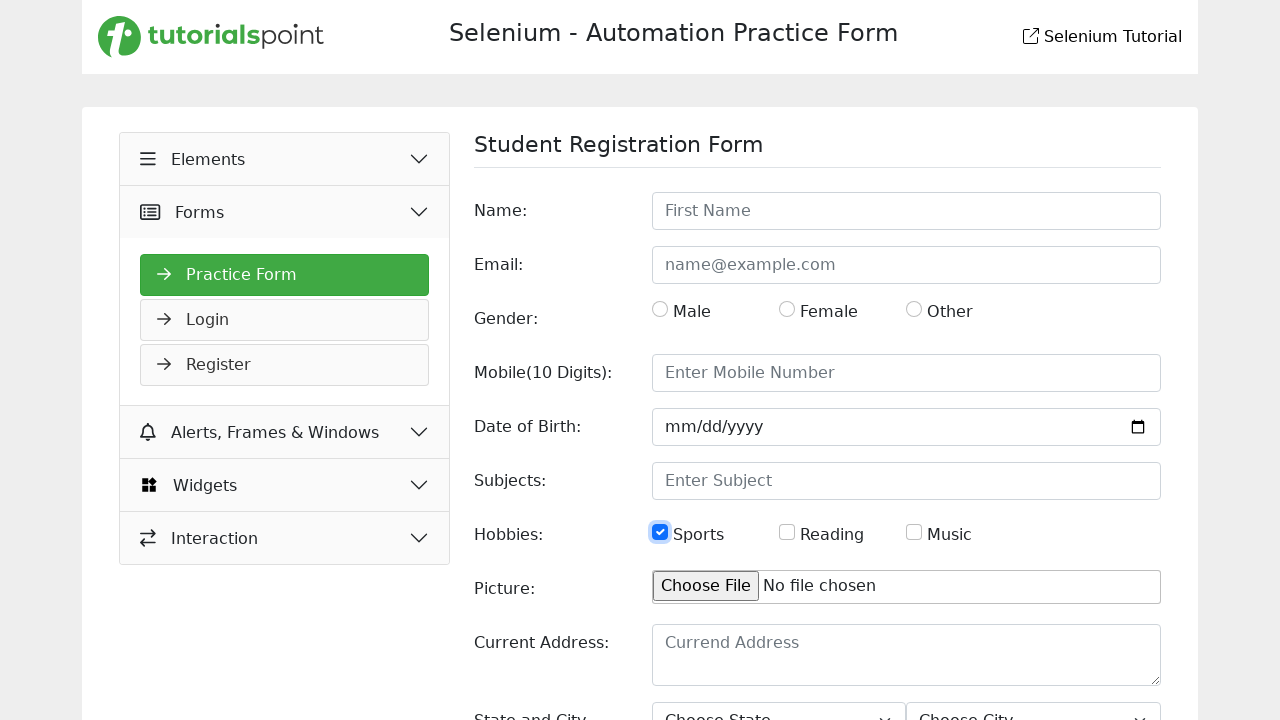

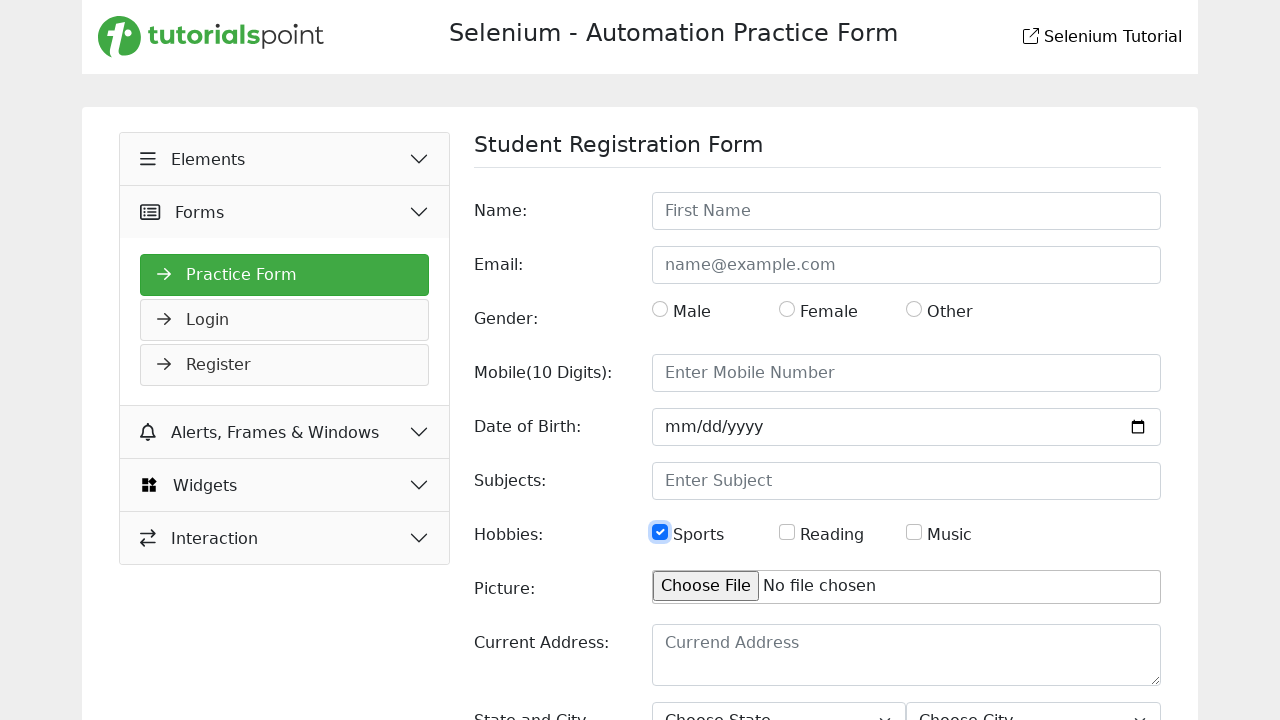